Verifies that the page title does not contain "Video"

Starting URL: https://youtube.com

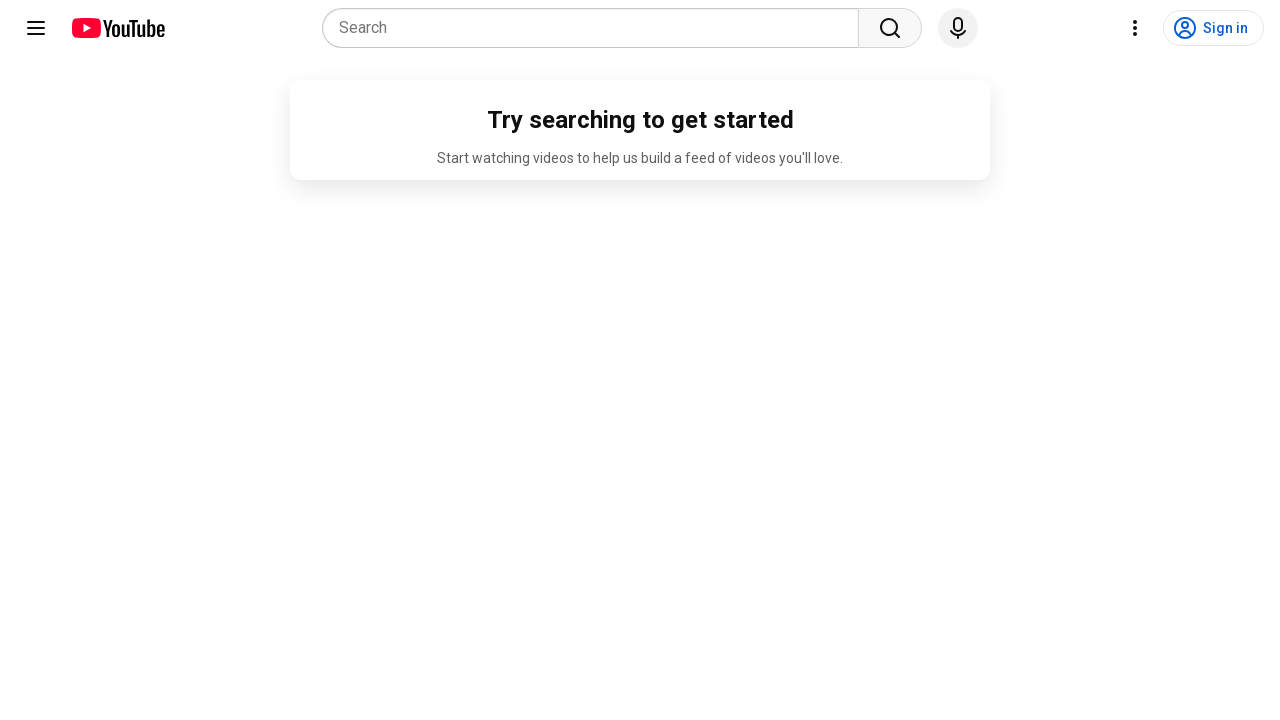

Navigated to https://youtube.com
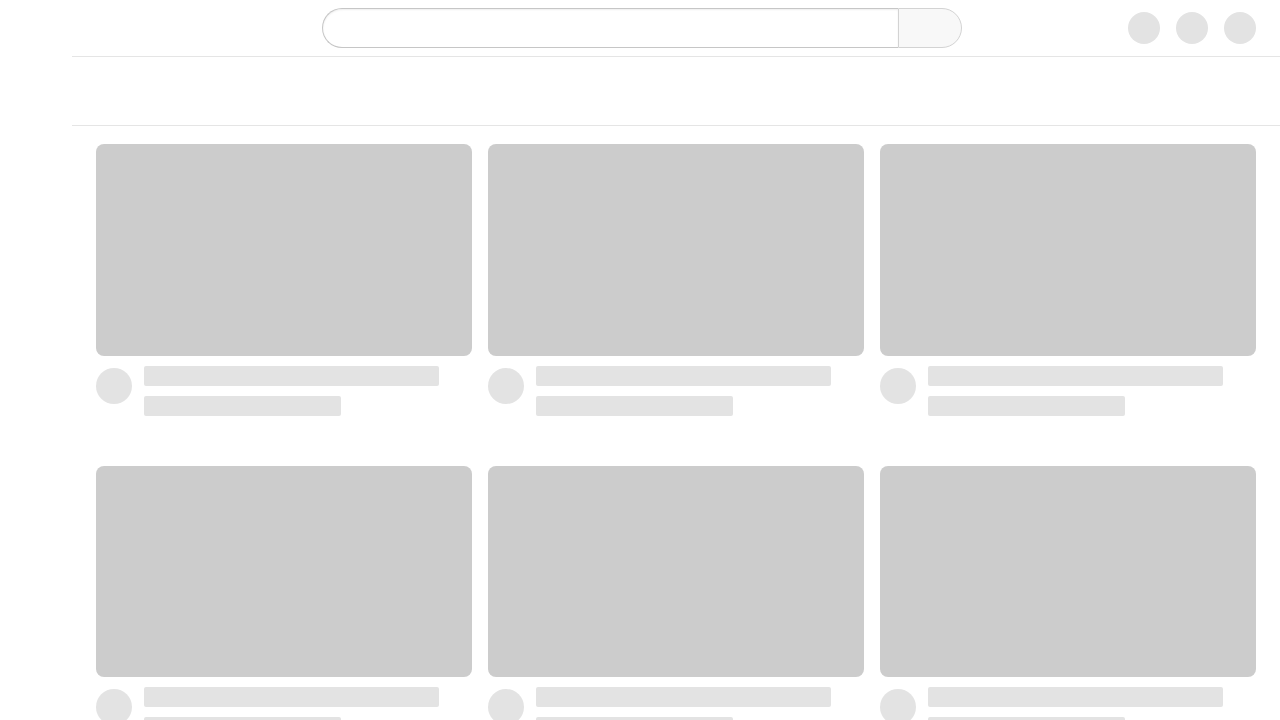

Verified that page title does not contain 'Video'
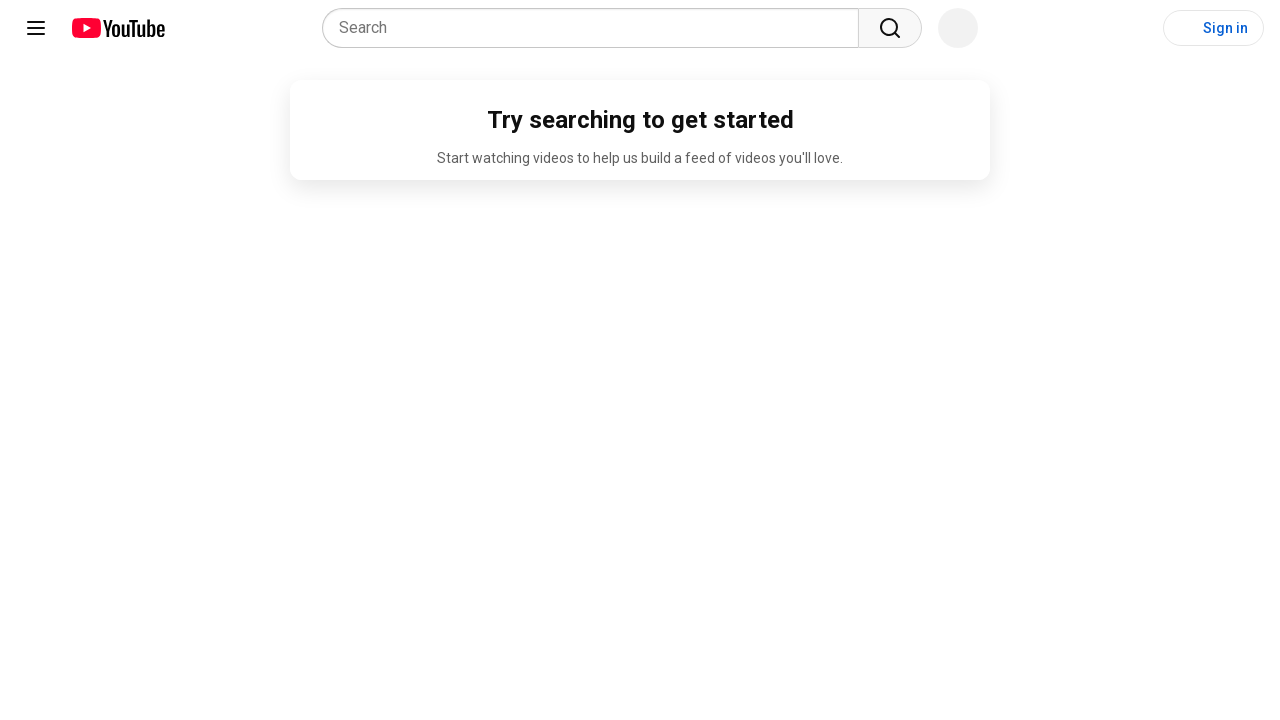

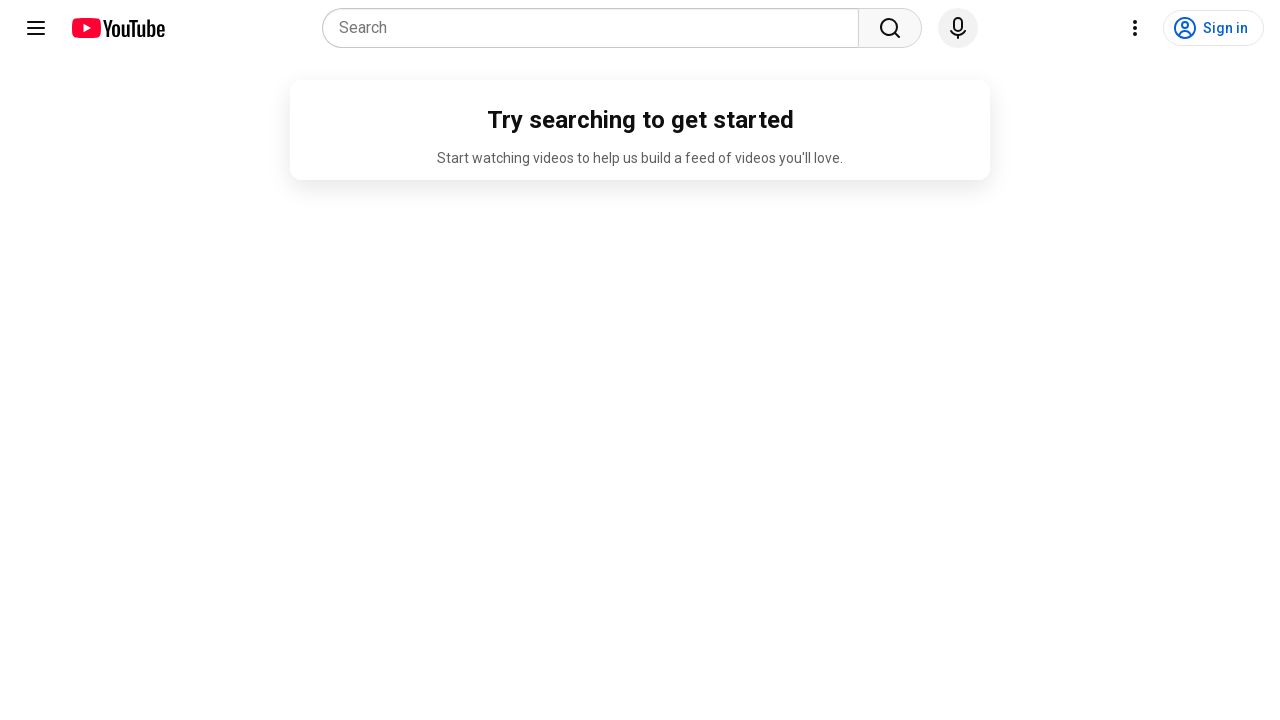